Navigates to individual product URLs from a list and checks for price information on each product page

Starting URL: https://www.zara.com/tr/tr/man-all-products-l7465.html?v1=2443335

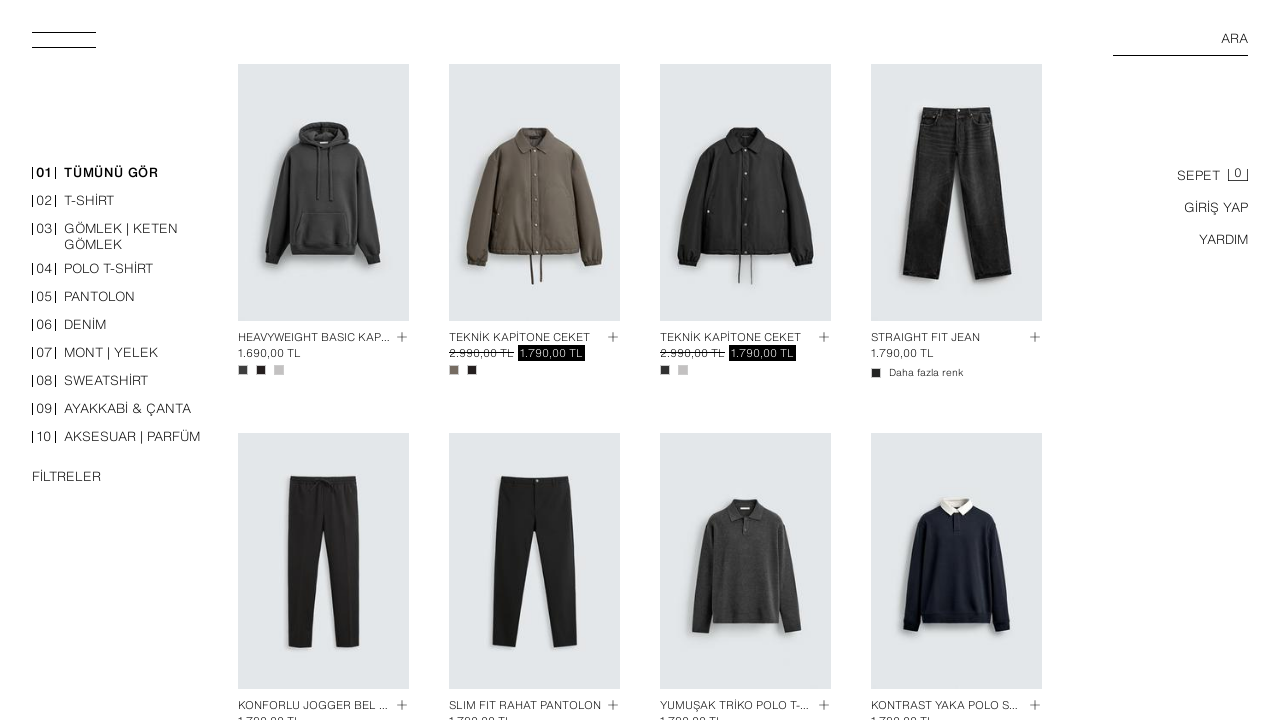

Navigated to product URL: https://www.zara.com/tr/tr/product-1234
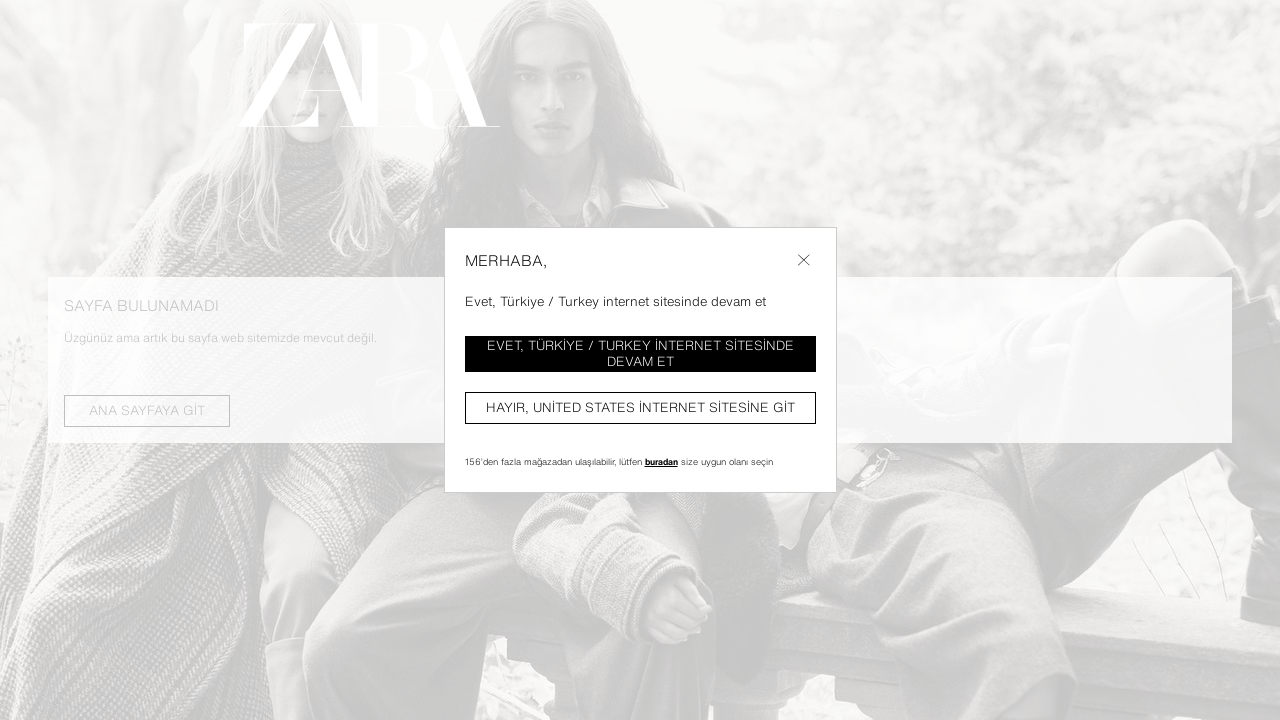

Price element not found on product page, continuing to next product
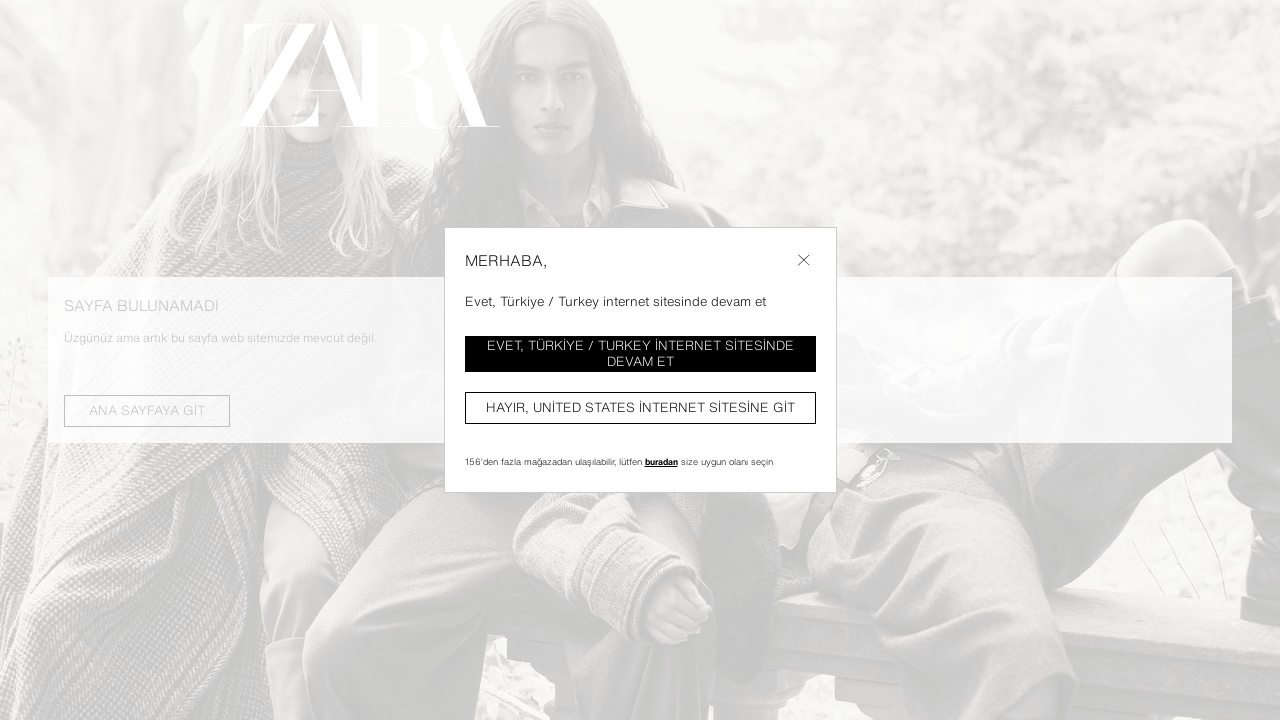

Navigated to product URL: https://www.zara.com/tr/tr/product-5678
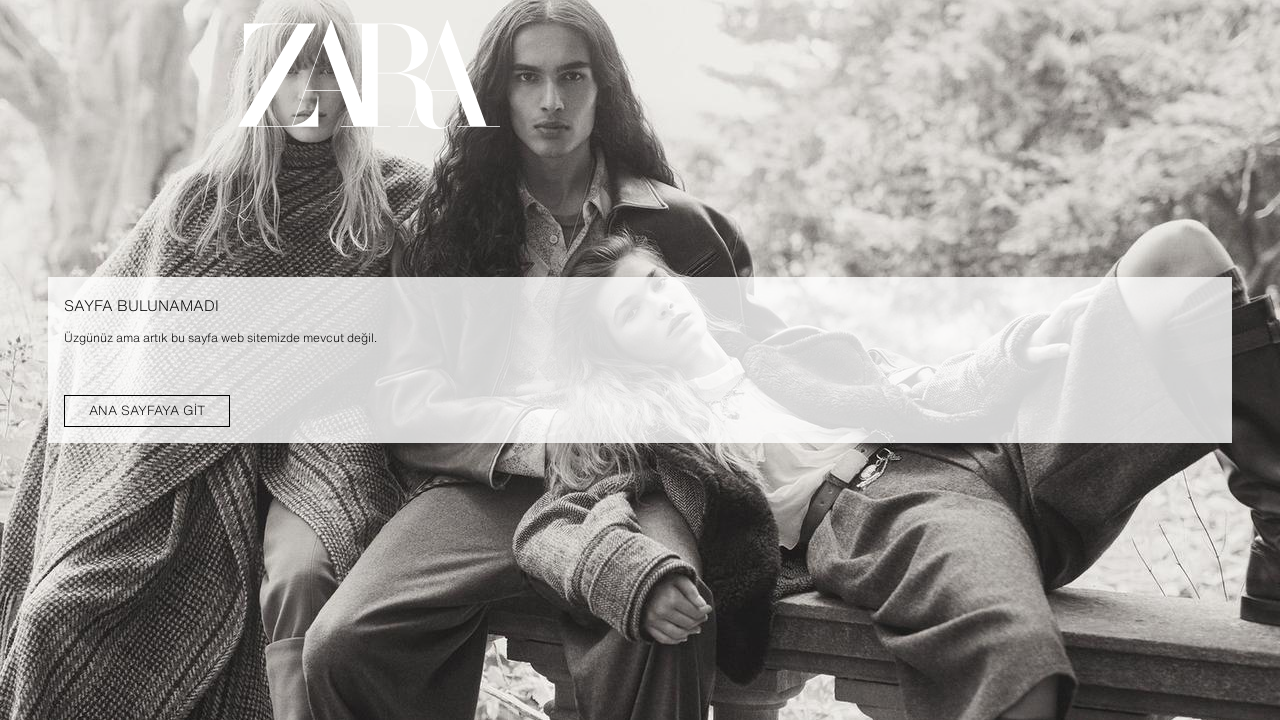

Price element not found on product page, continuing to next product
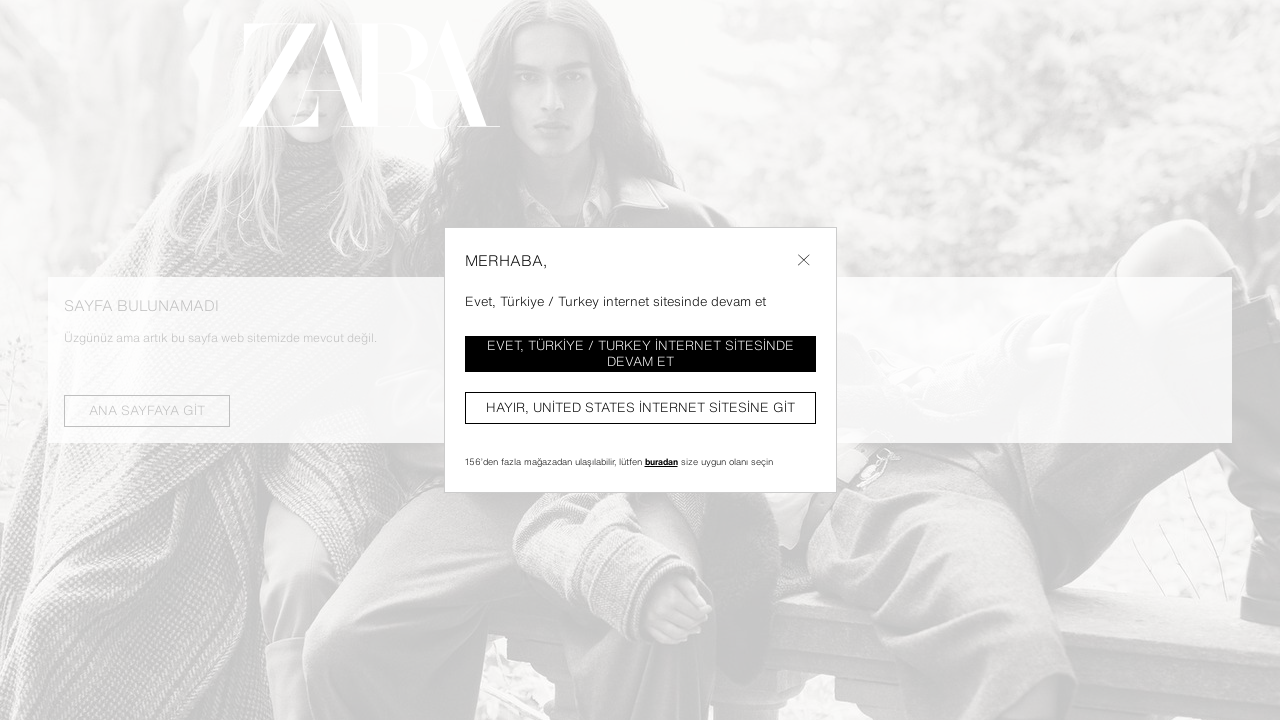

Navigated to product URL: https://www.zara.com/tr/tr/product-9101
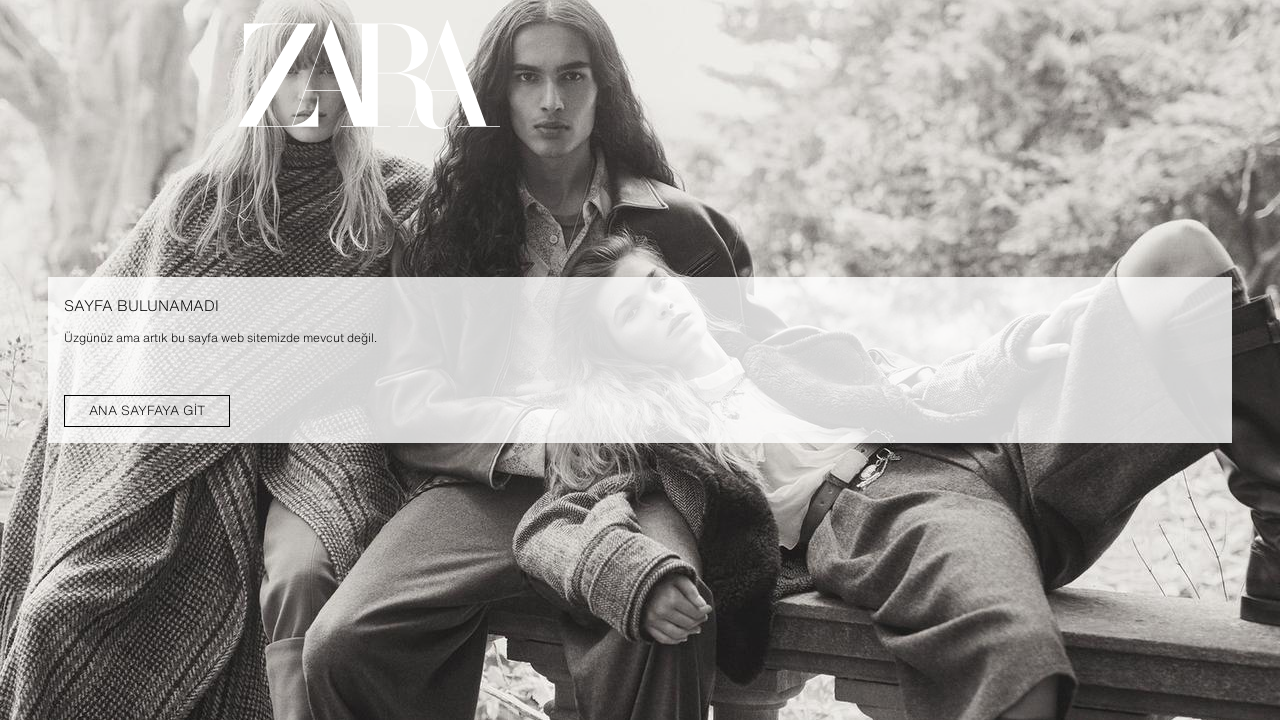

Price element not found on product page, continuing to next product
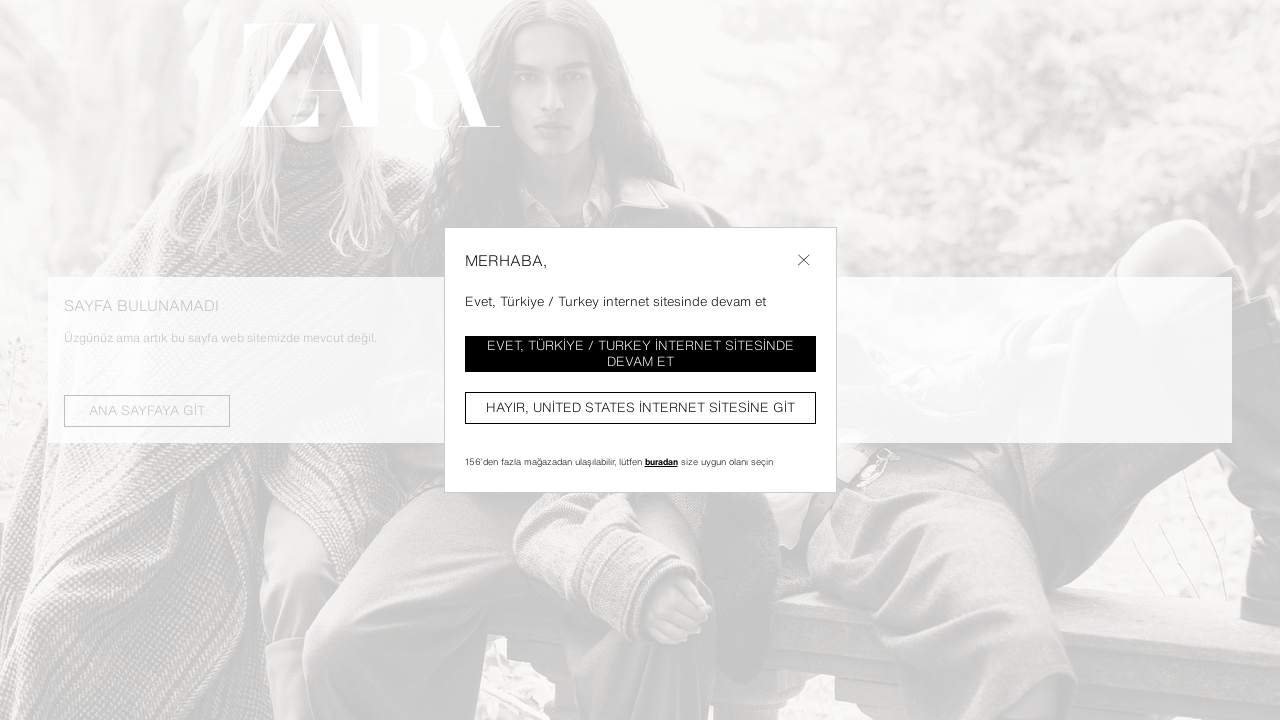

Navigated to product URL: https://www.zara.com/tr/tr/product-1121
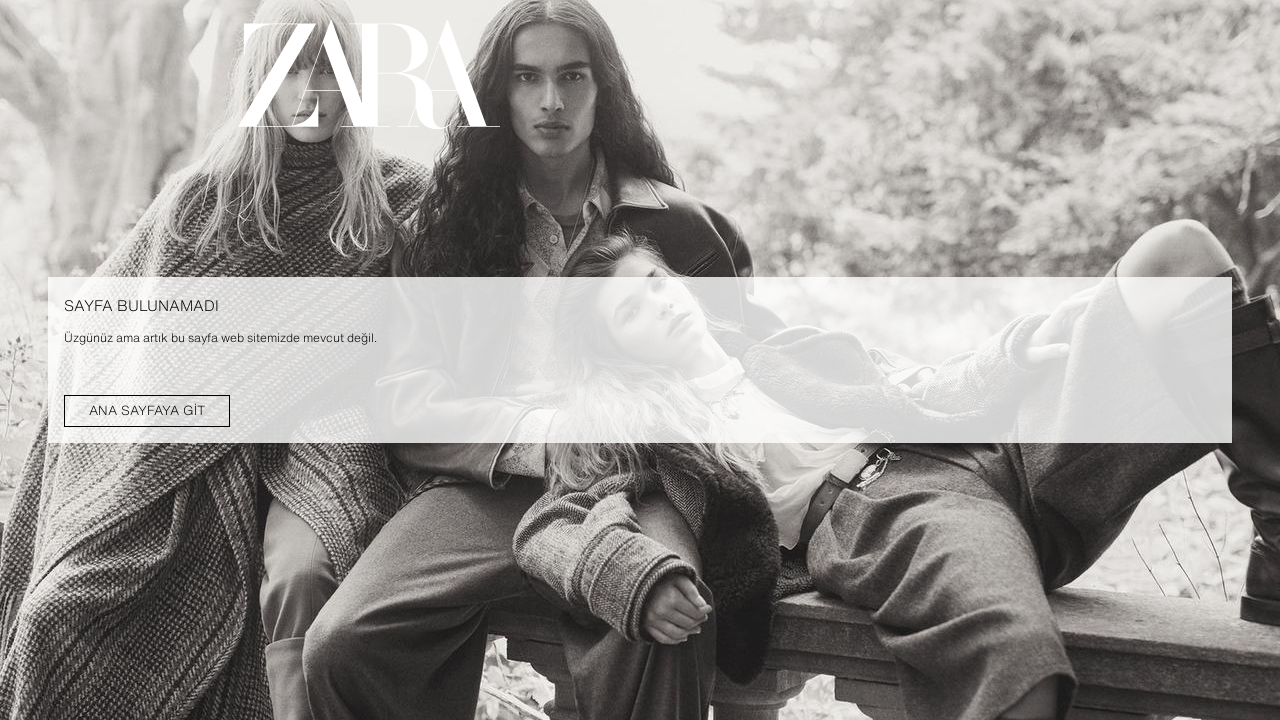

Price element not found on product page, continuing to next product
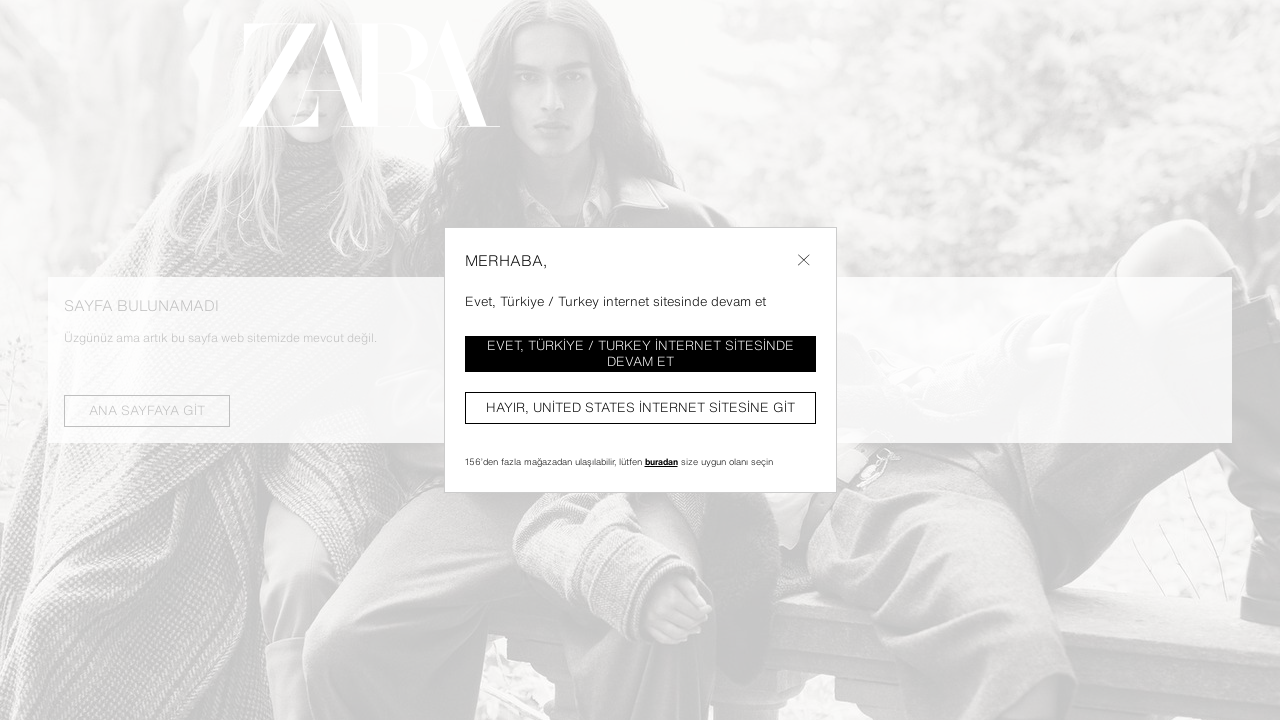

Navigated to product URL: https://www.zara.com/tr/tr/product-3141
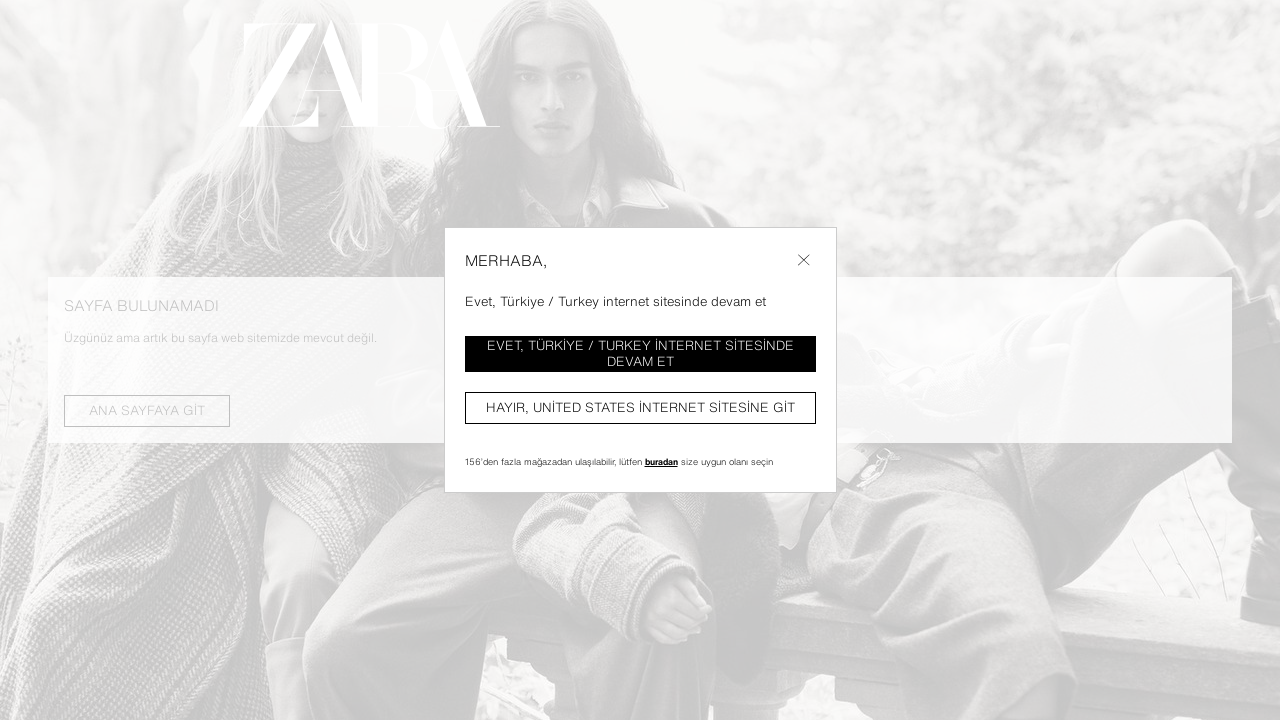

Price element not found on product page, continuing to next product
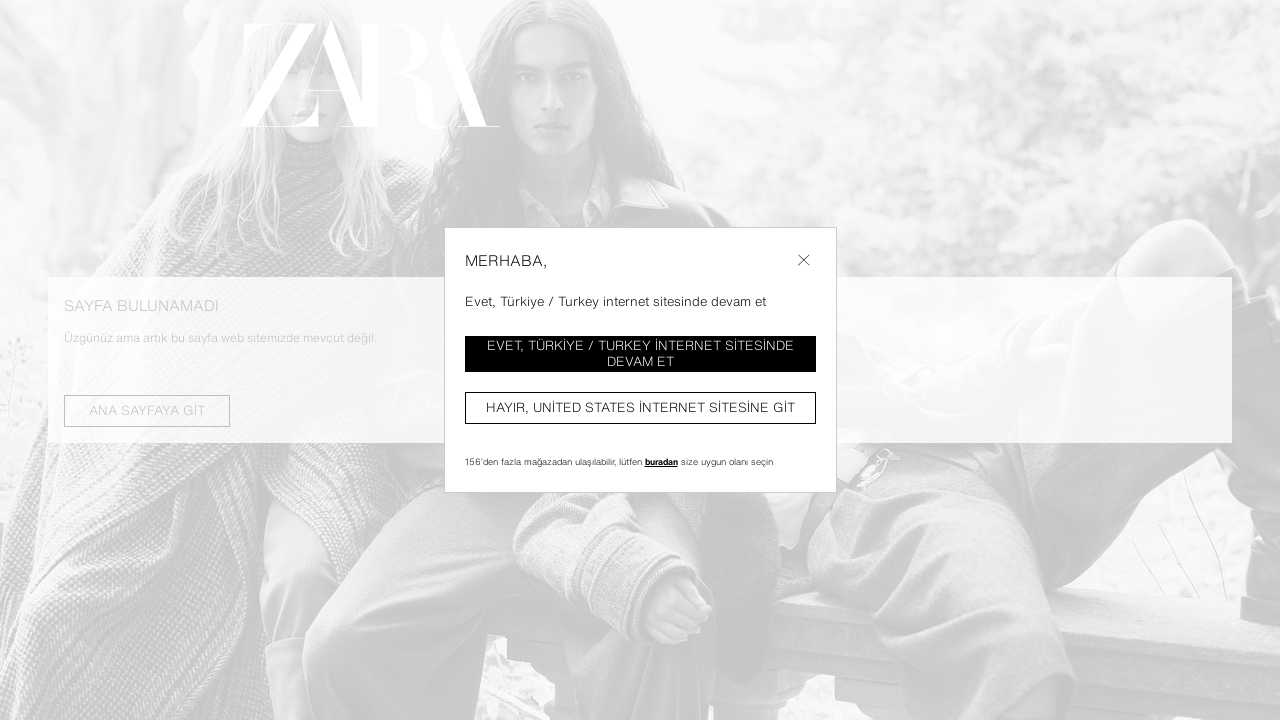

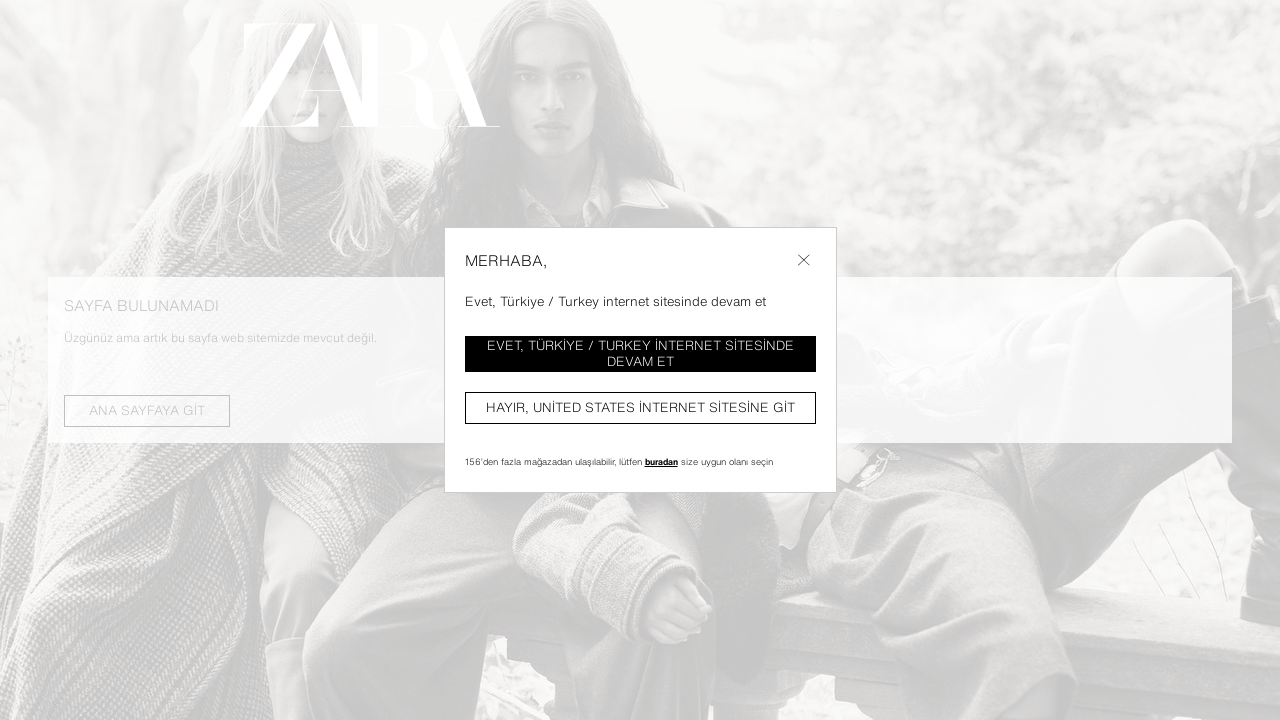